Tests jQuery UI menu navigation by hovering over nested menu items (Enabled -> Downloads -> Excel) and clicking the final option

Starting URL: https://the-internet.herokuapp.com/jqueryui/menu

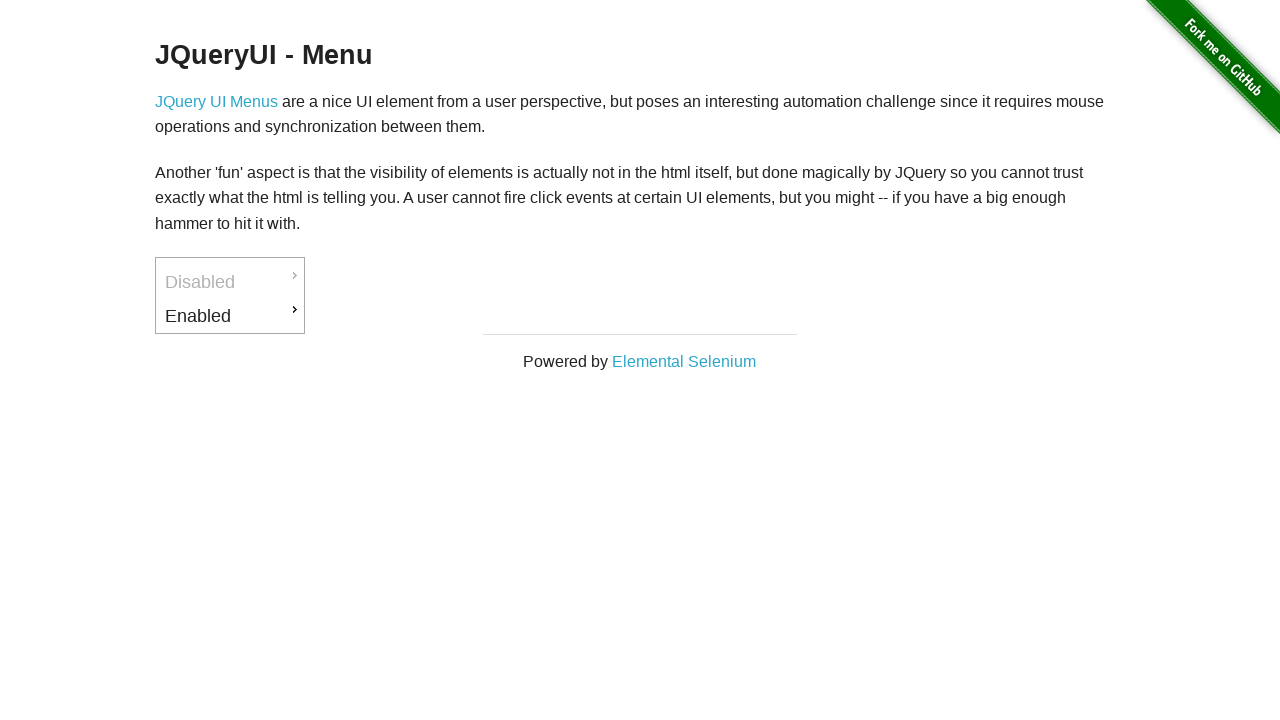

Waited for 'Enabled' menu item to be visible
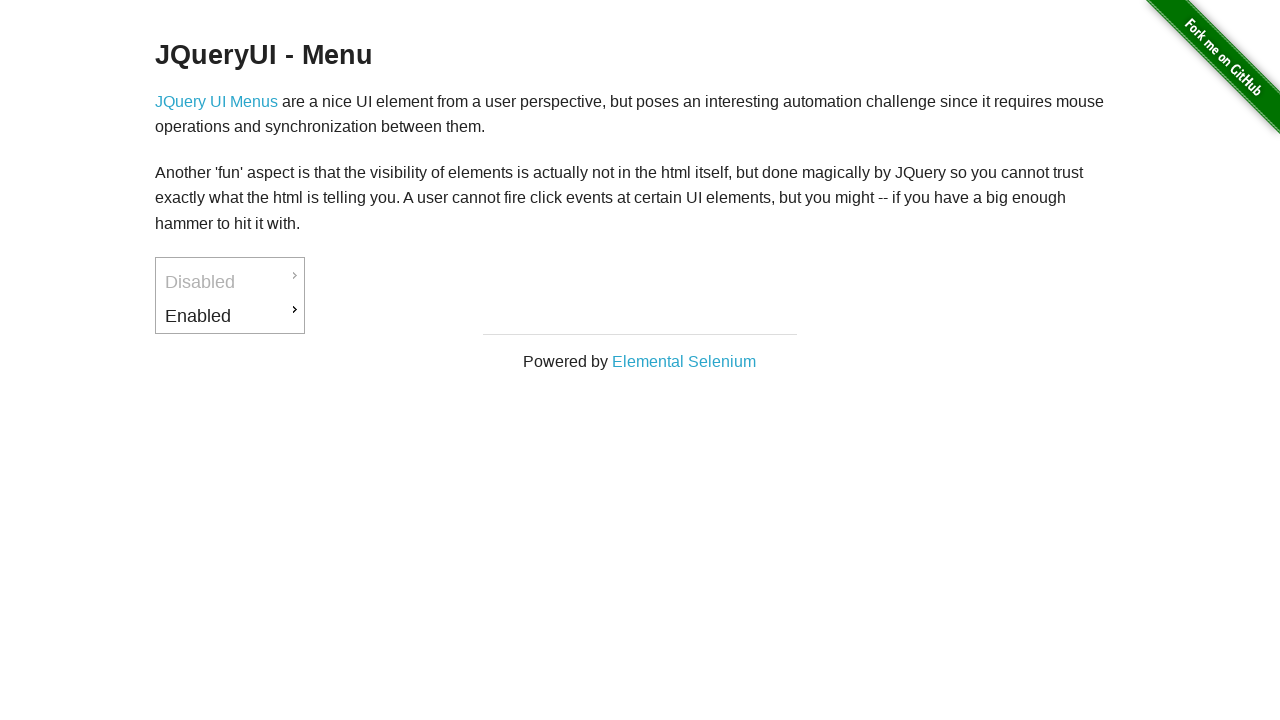

Hovered over 'Enabled' menu item at (230, 316) on xpath=//a[text()='Enabled']
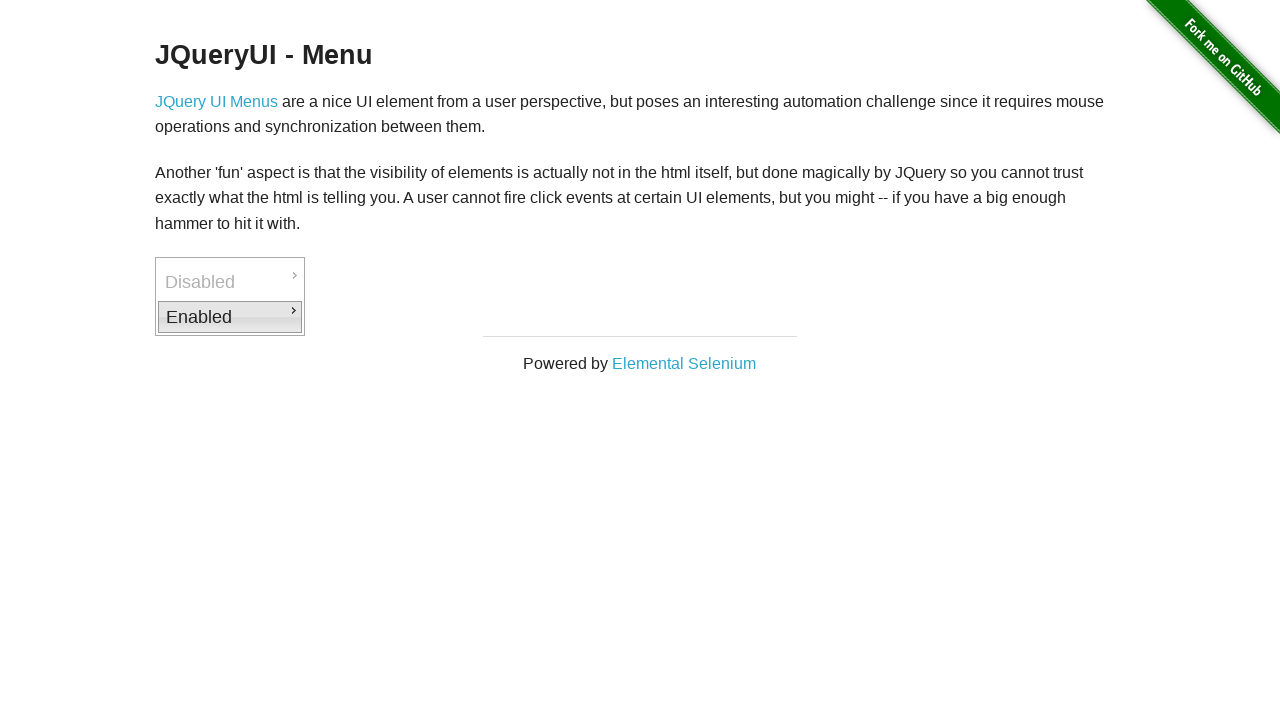

Waited for 'Downloads' submenu to become visible
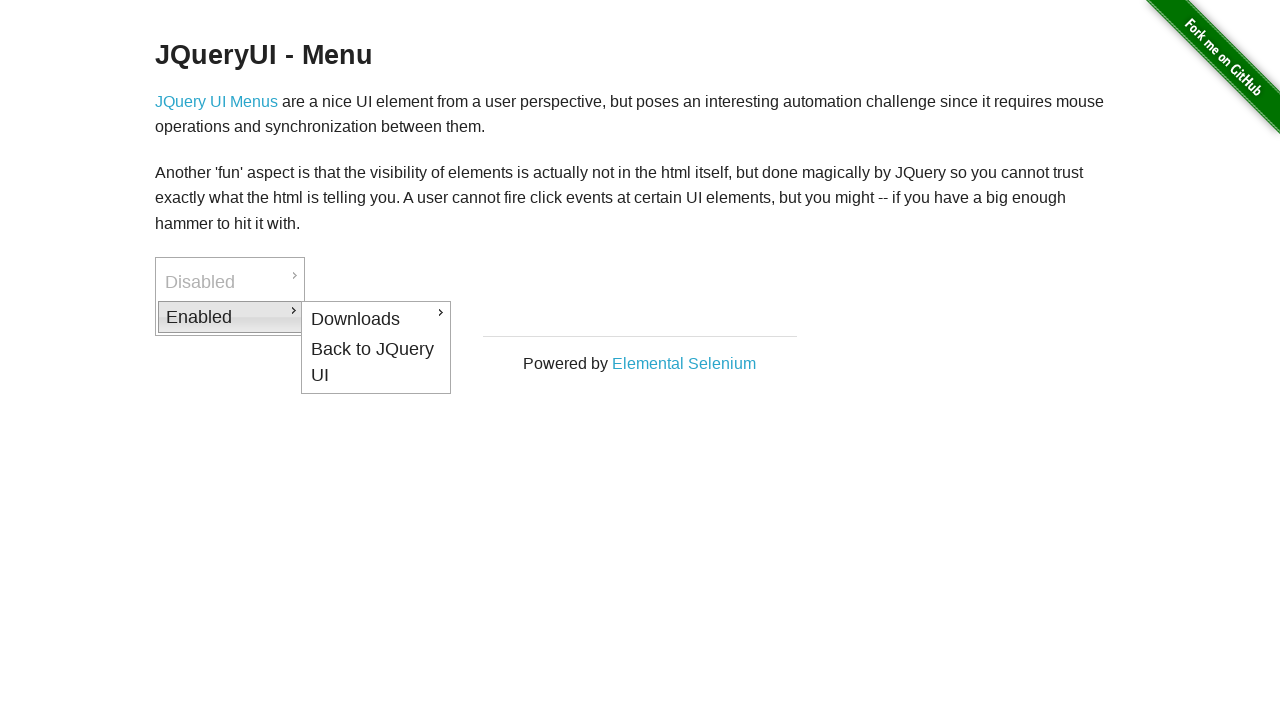

Hovered over 'Downloads' menu item at (376, 319) on xpath=//a[text()='Downloads']
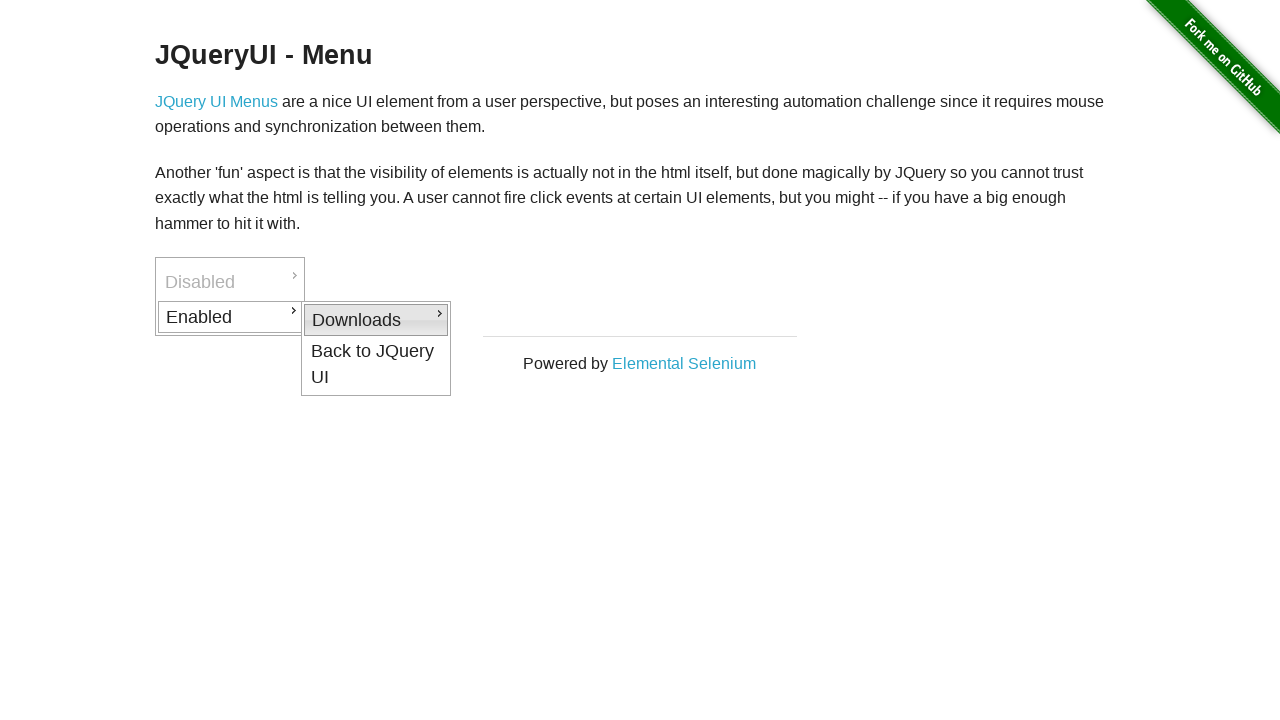

Waited for 'Excel' option to become visible
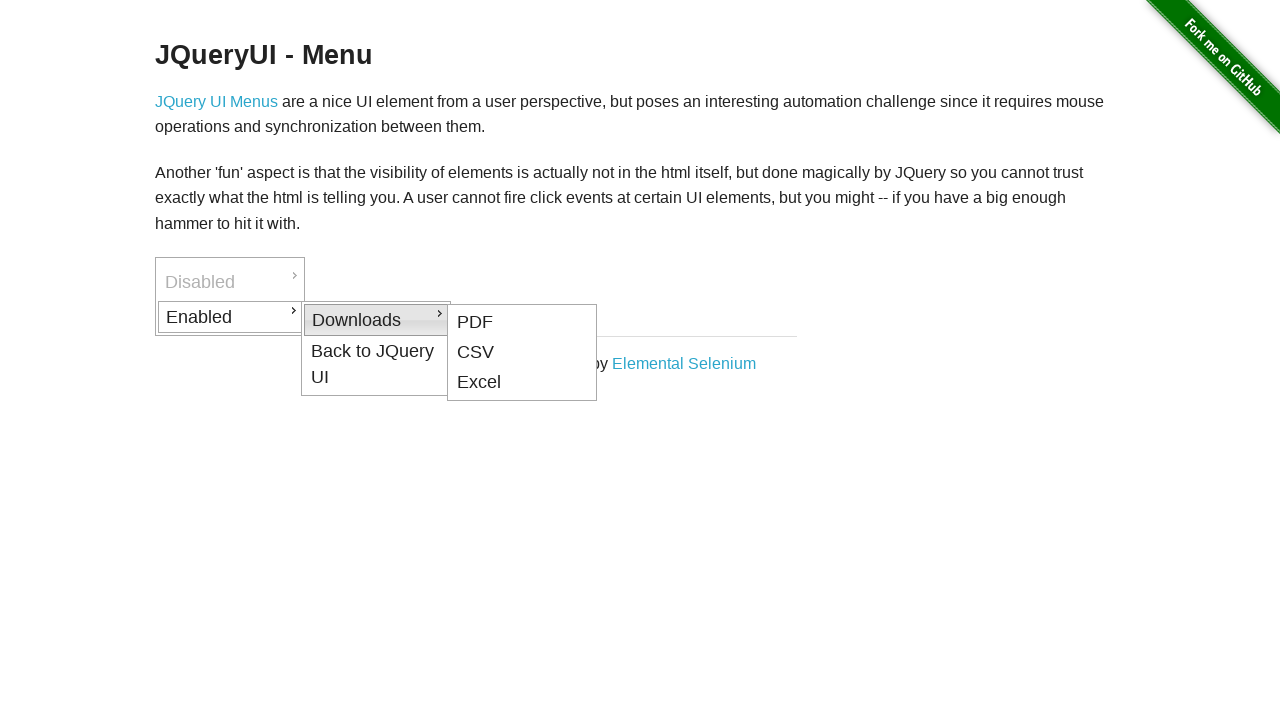

Clicked on 'Excel' option in the nested menu at (522, 383) on xpath=//a[text()='Excel']
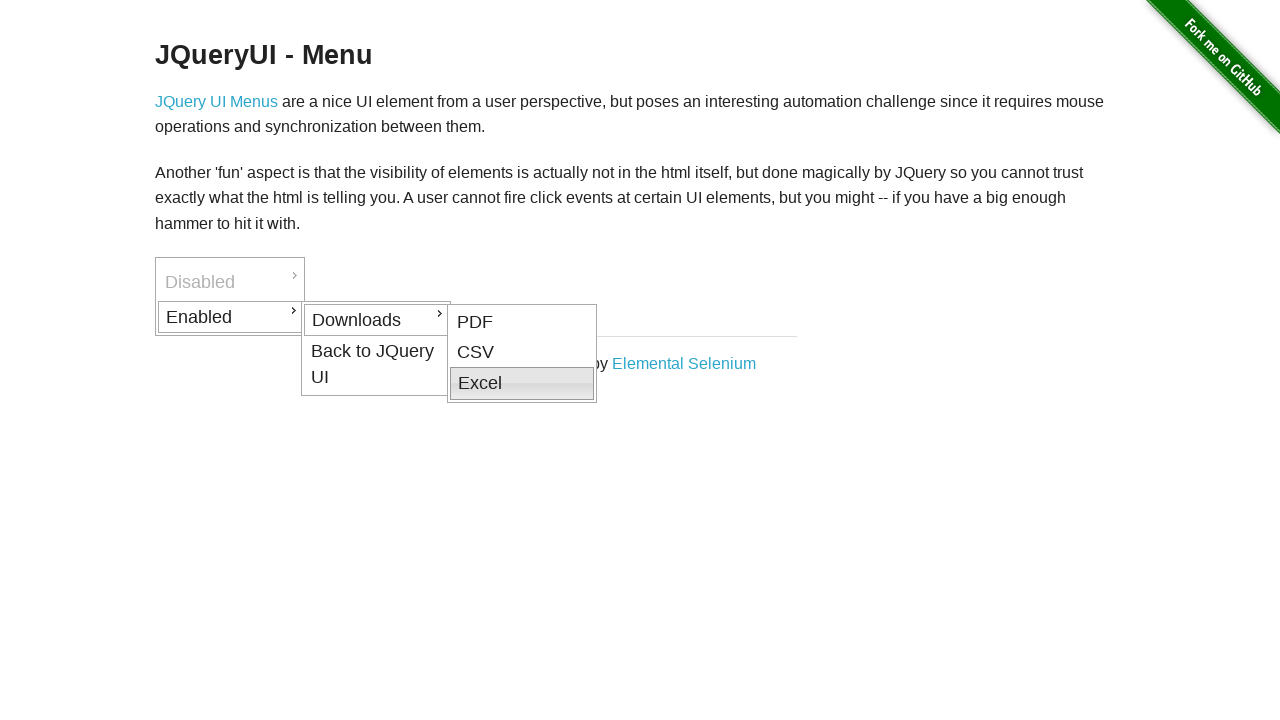

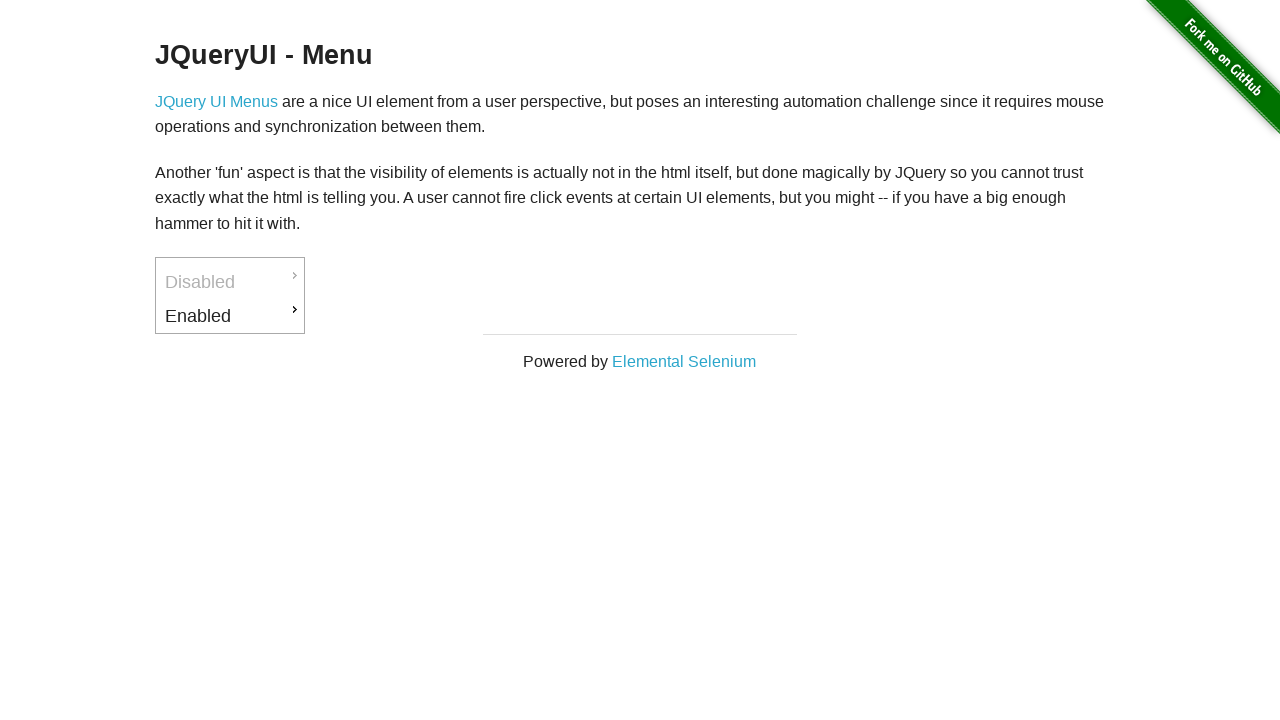